Tests the Add/Remove Elements functionality on the-internet.herokuapp.com by clicking to add an element, verifying the Delete button appears, clicking Delete, and verifying it disappears.

Starting URL: https://the-internet.herokuapp.com/

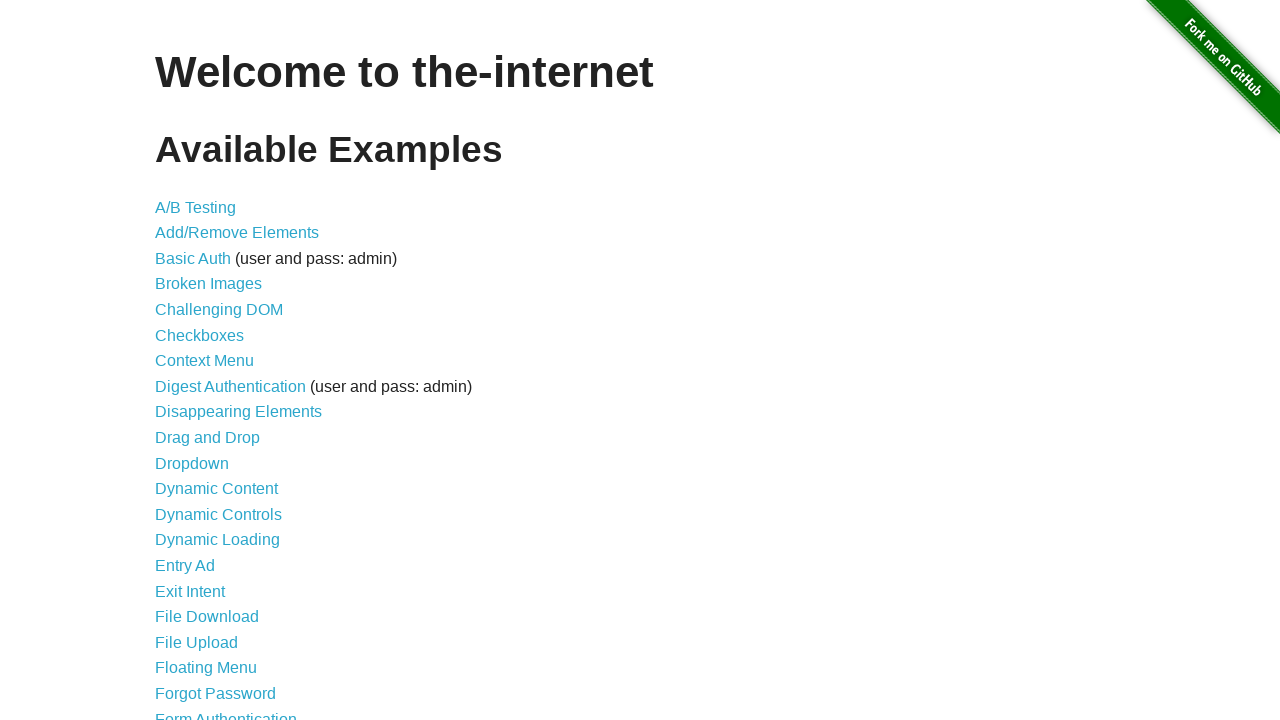

Clicked on Add/Remove Elements link at (237, 233) on a[href='/add_remove_elements/']
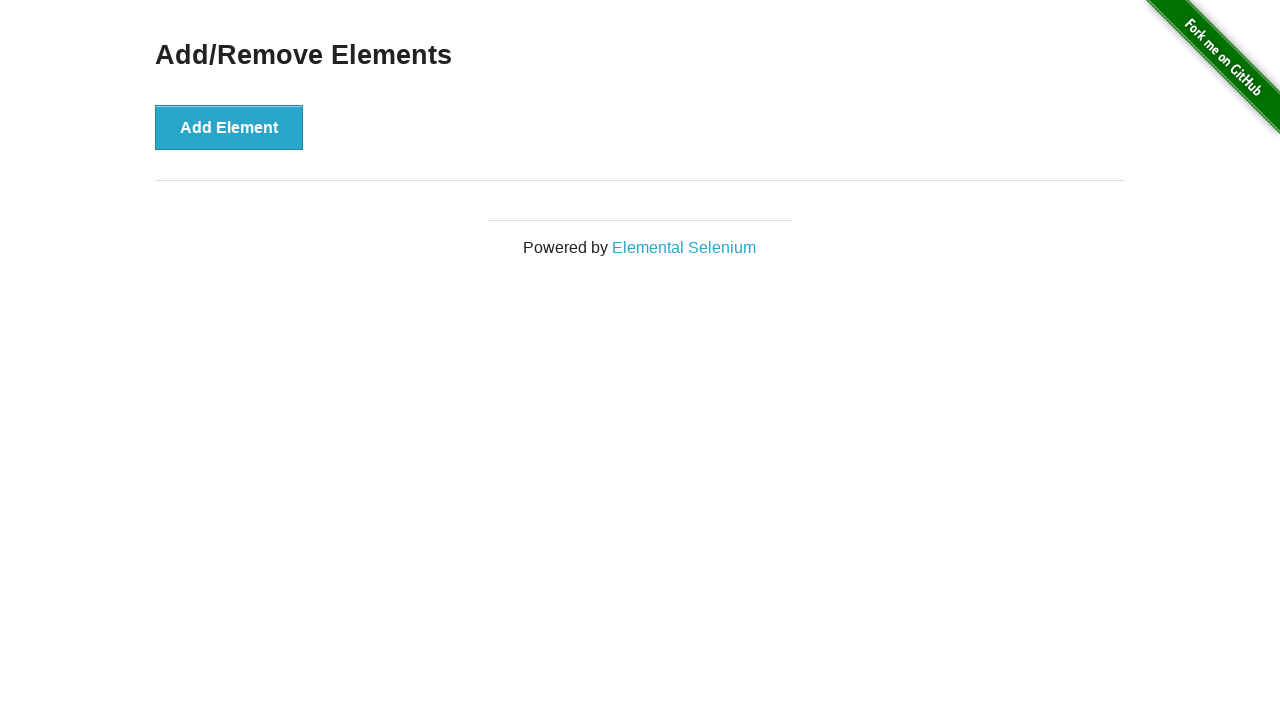

Clicked Add Element button at (229, 127) on button[onclick='addElement()']
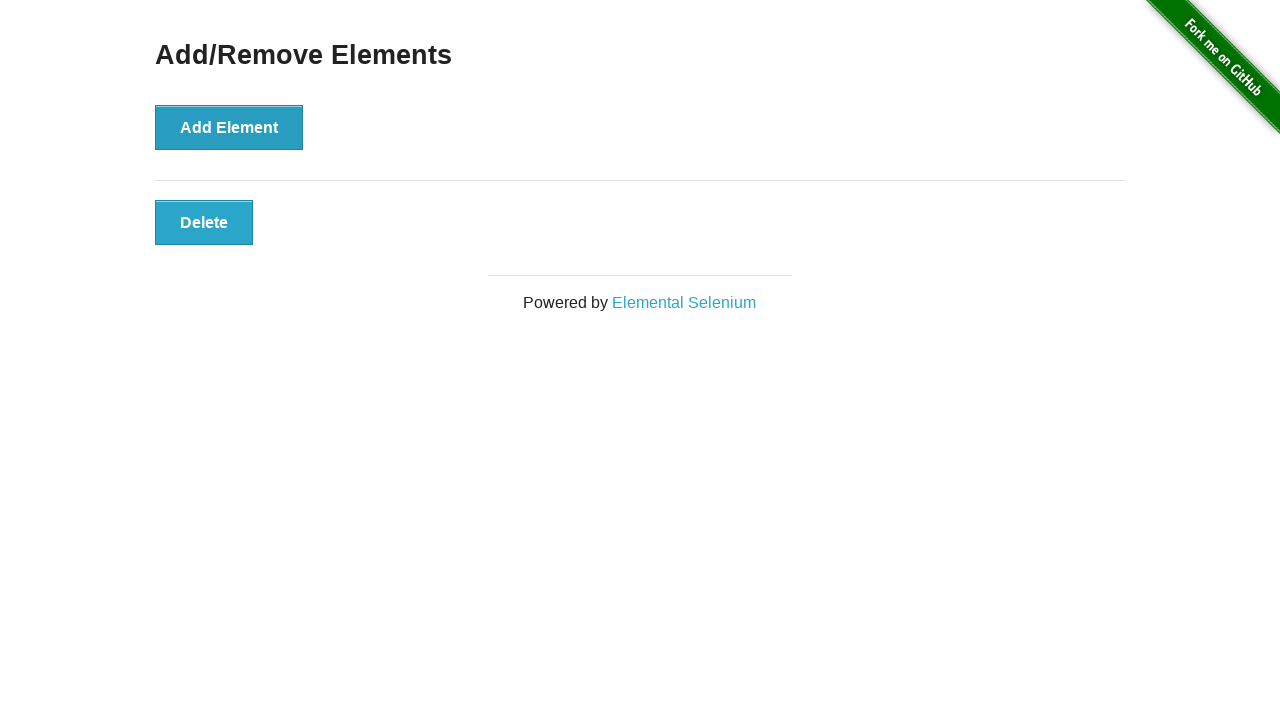

Verified Delete button is visible after adding element
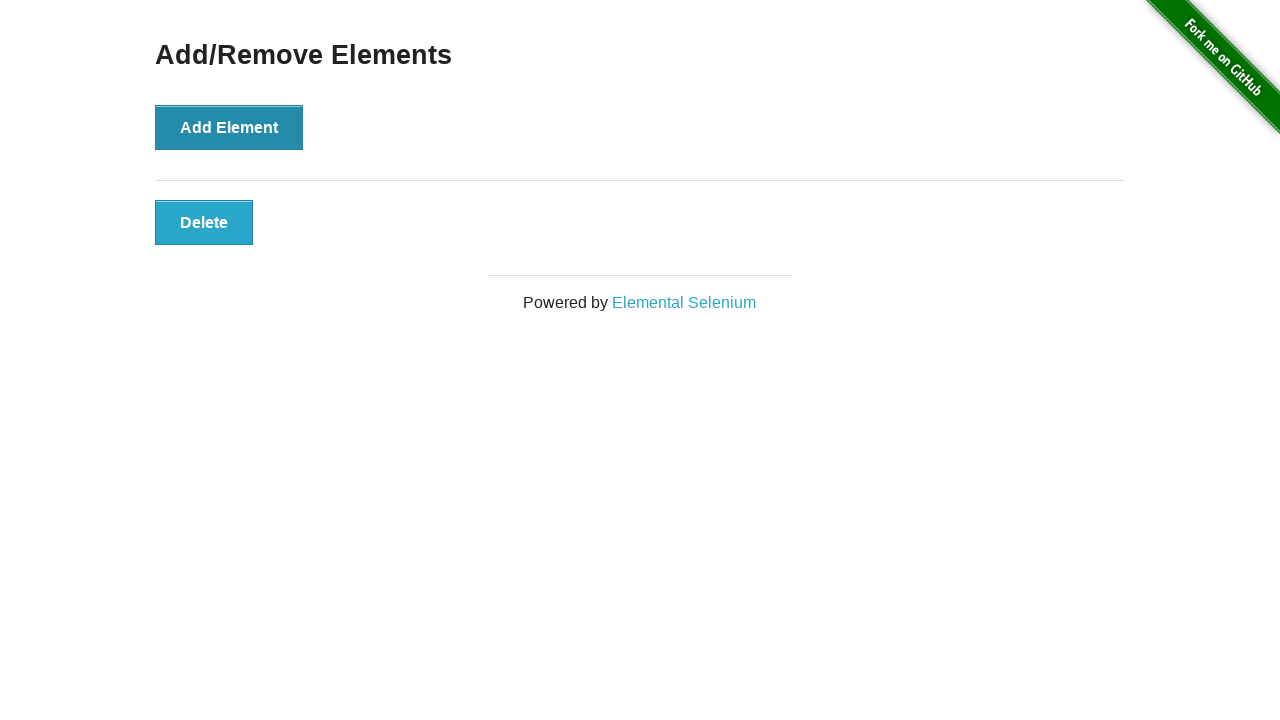

Clicked Delete button at (204, 222) on button[onclick='deleteElement()']
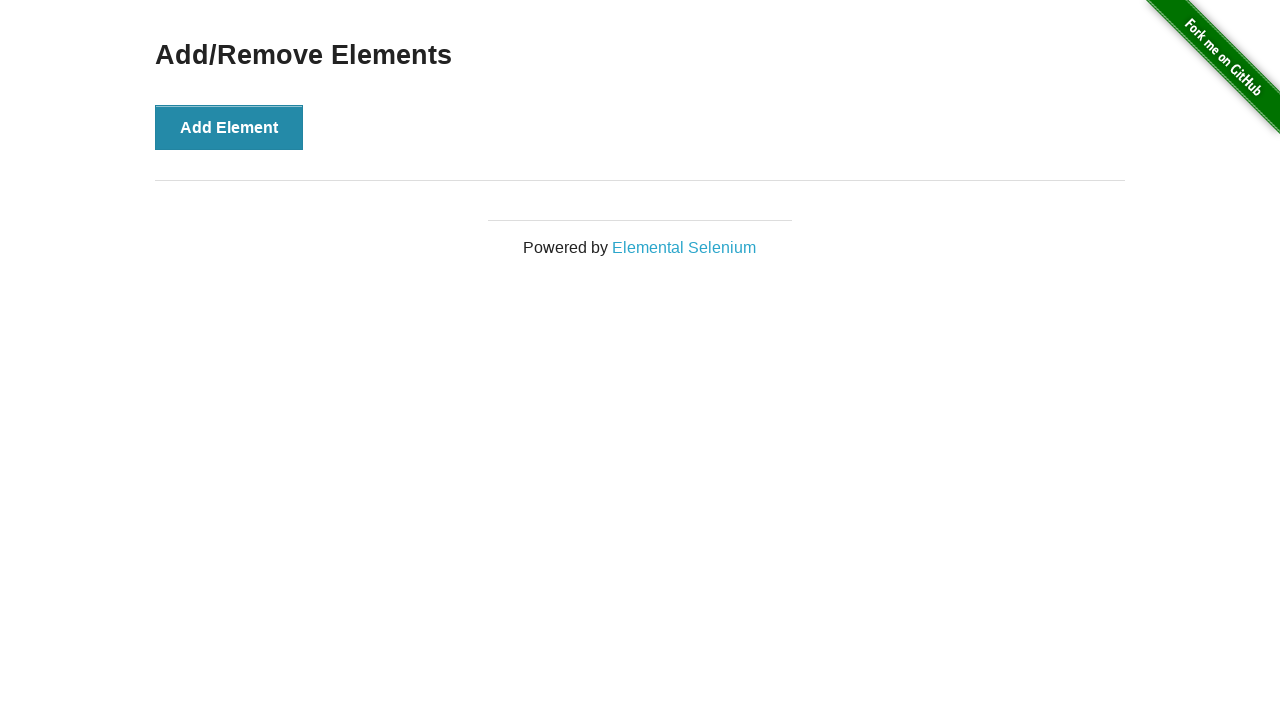

Waited for DOM update
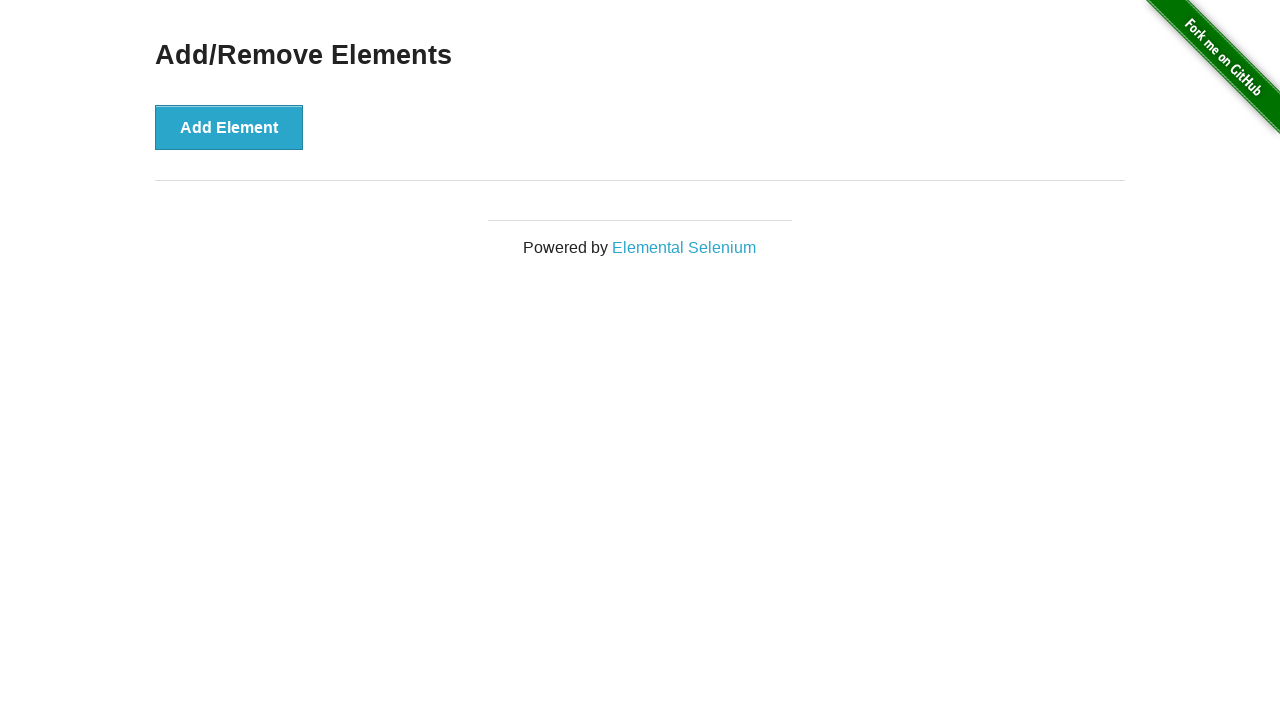

Verified Delete button is no longer present
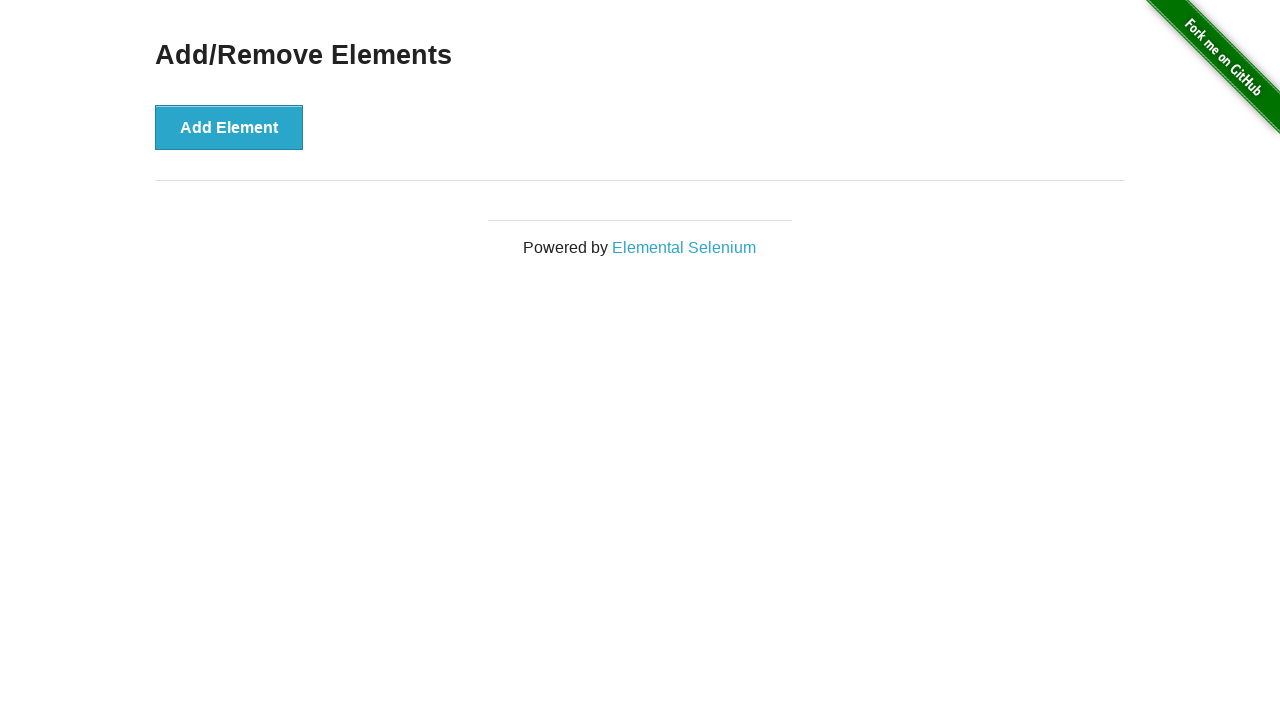

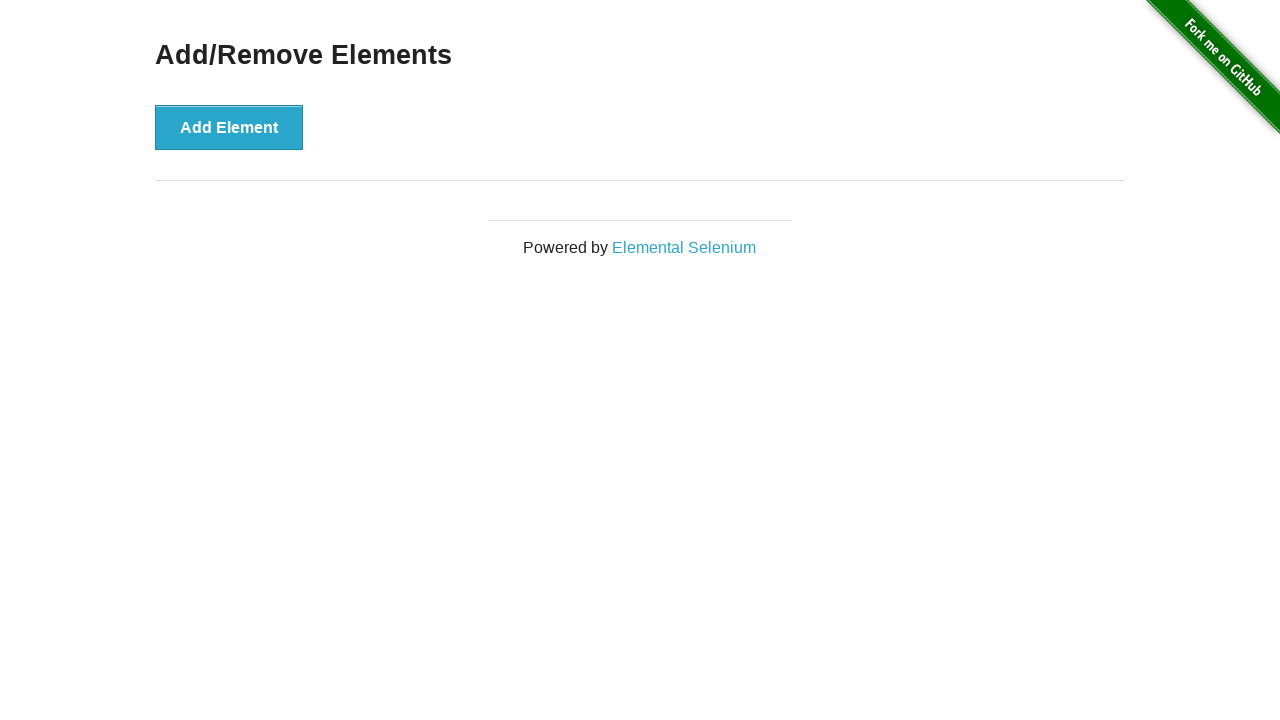